Tests click events by clicking the cat button and verifying that "Meow!" is displayed

Starting URL: https://practice-automation.com/click-events

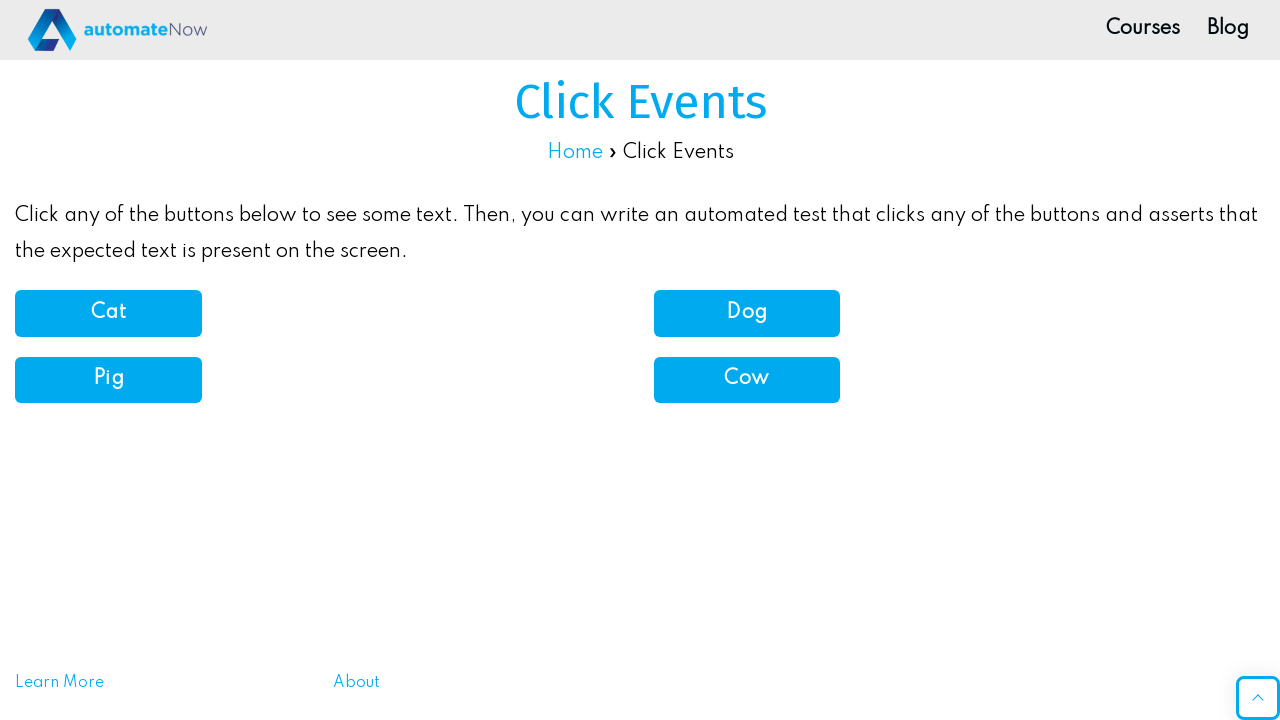

Clicked the cat button at (108, 313) on button[onclick='catSound()']
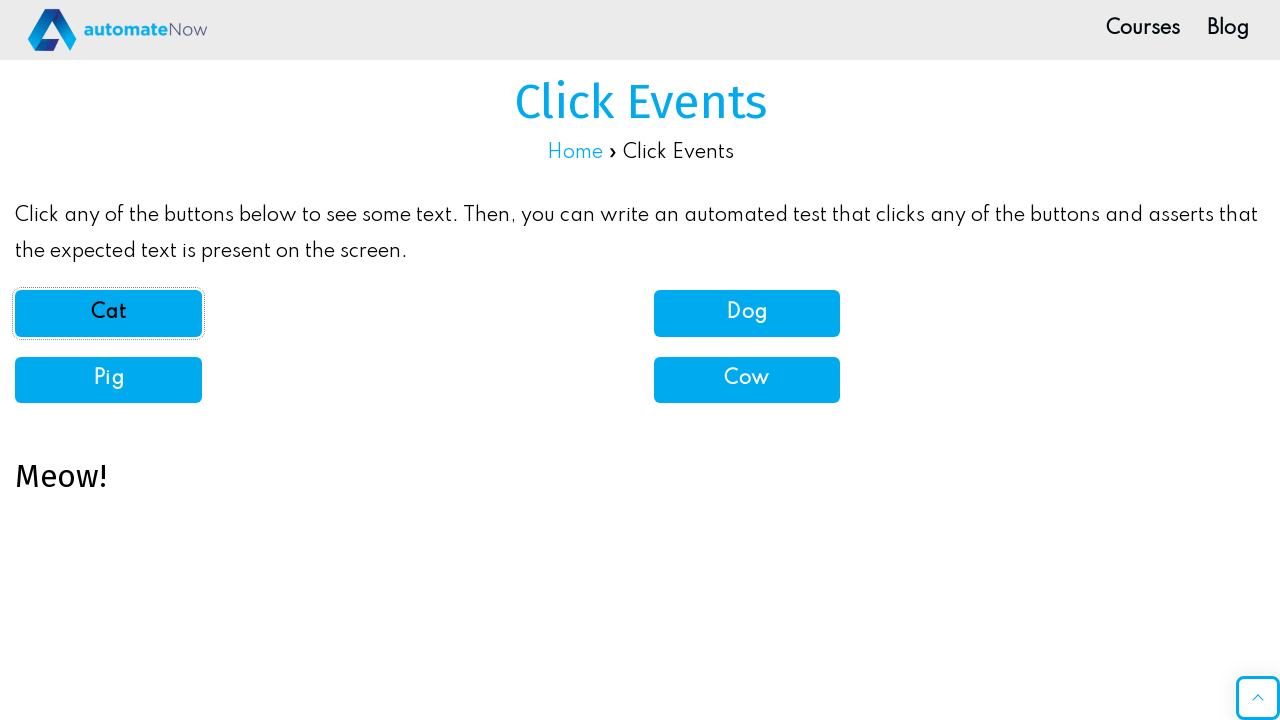

Waited for the demo element to appear
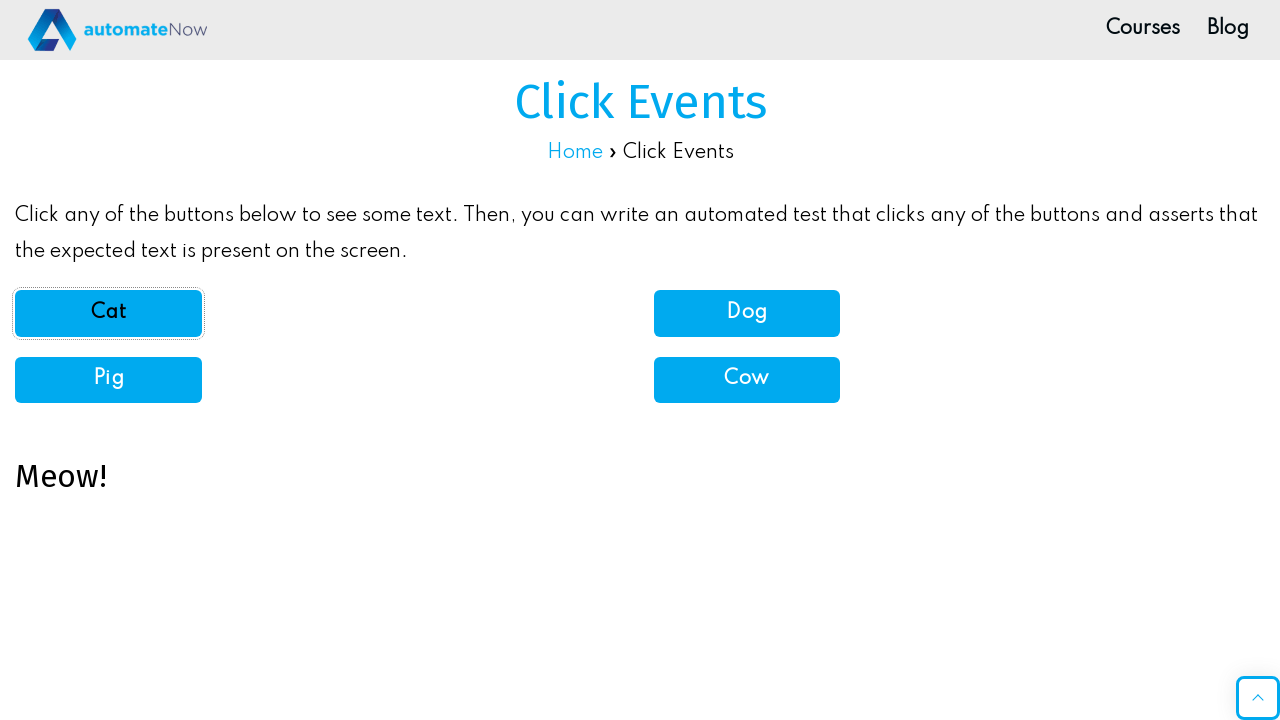

Verified that 'Meow!' is displayed in the demo element
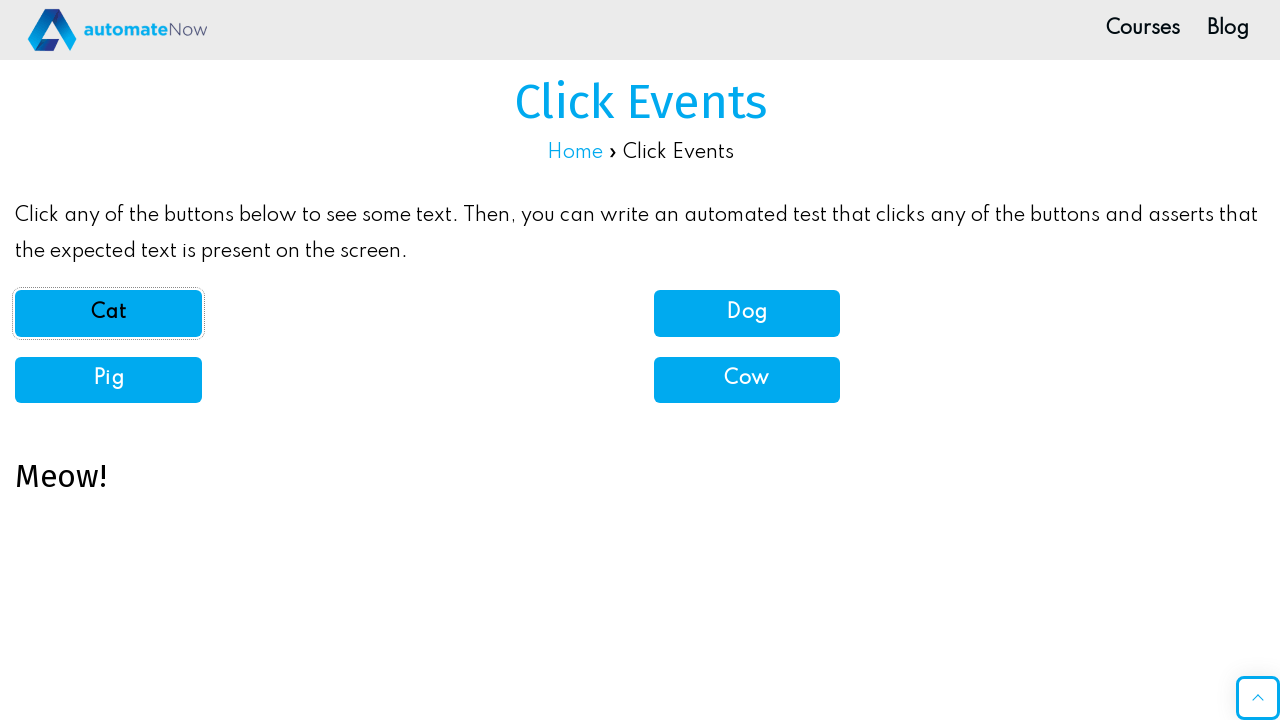

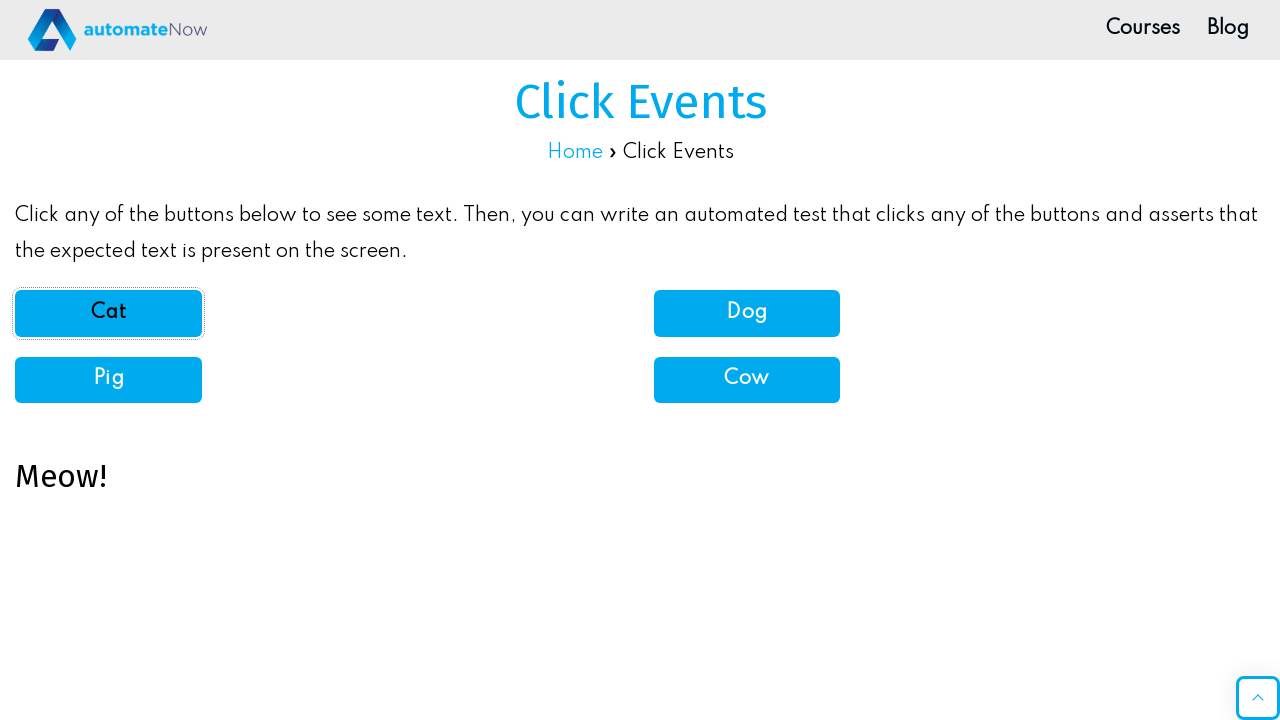